Tests the carbohydrate calculator using US units by filling in age, selecting male gender, entering height in feet/inches, weight in pounds, selecting an activity level, and calculating the result.

Starting URL: https://www.calculator.net/carbohydrate-calculator.html

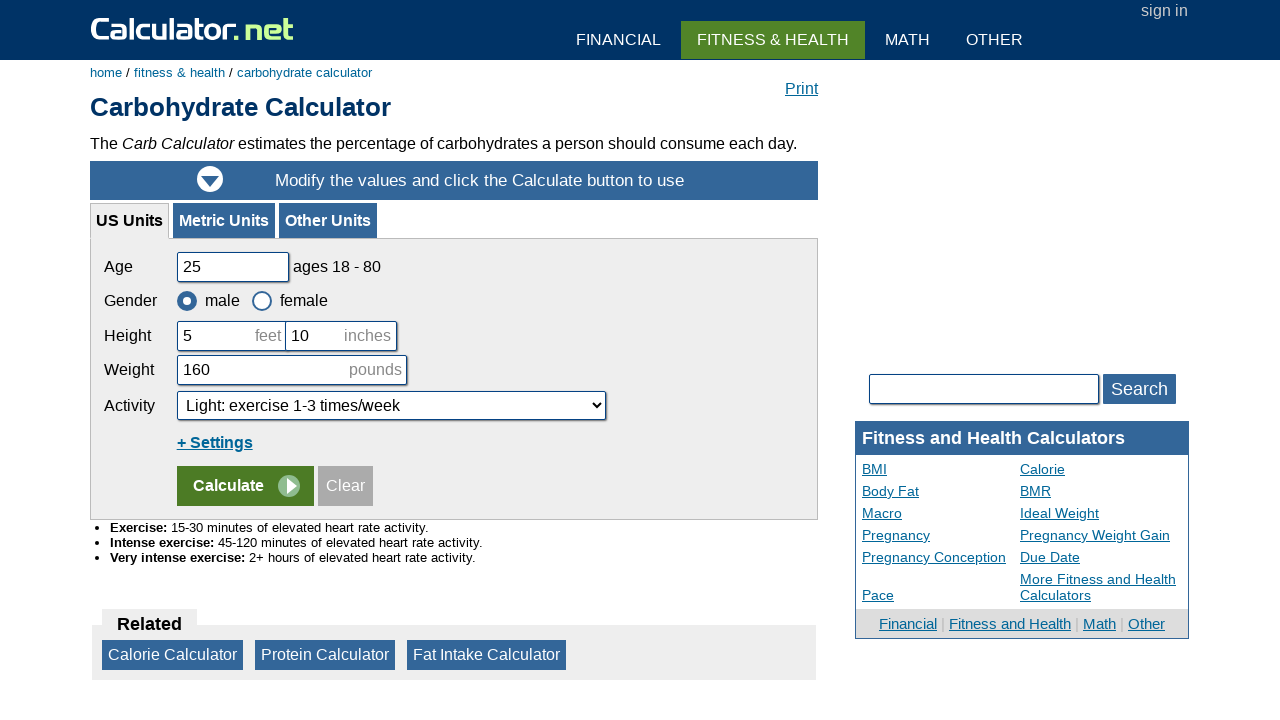

Clicked 'US Units' tab at (130, 220) on xpath=//a[contains(text(), 'US Units')]
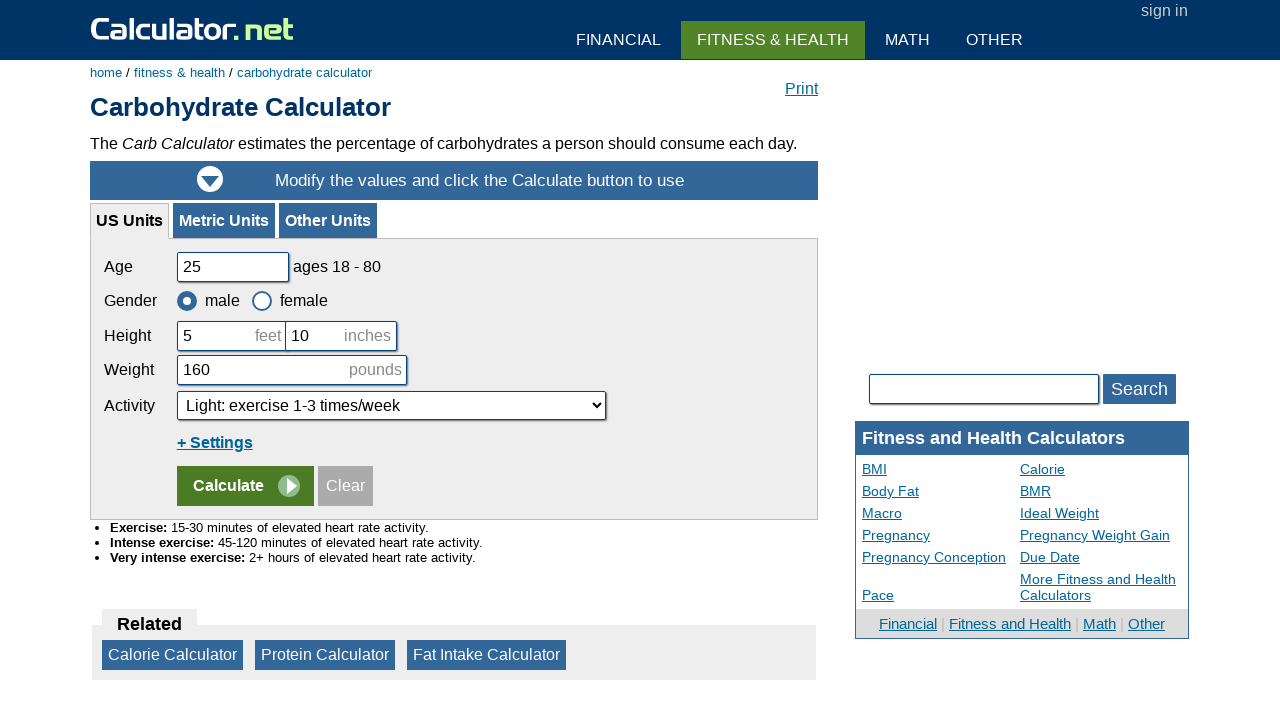

US form loaded and became visible
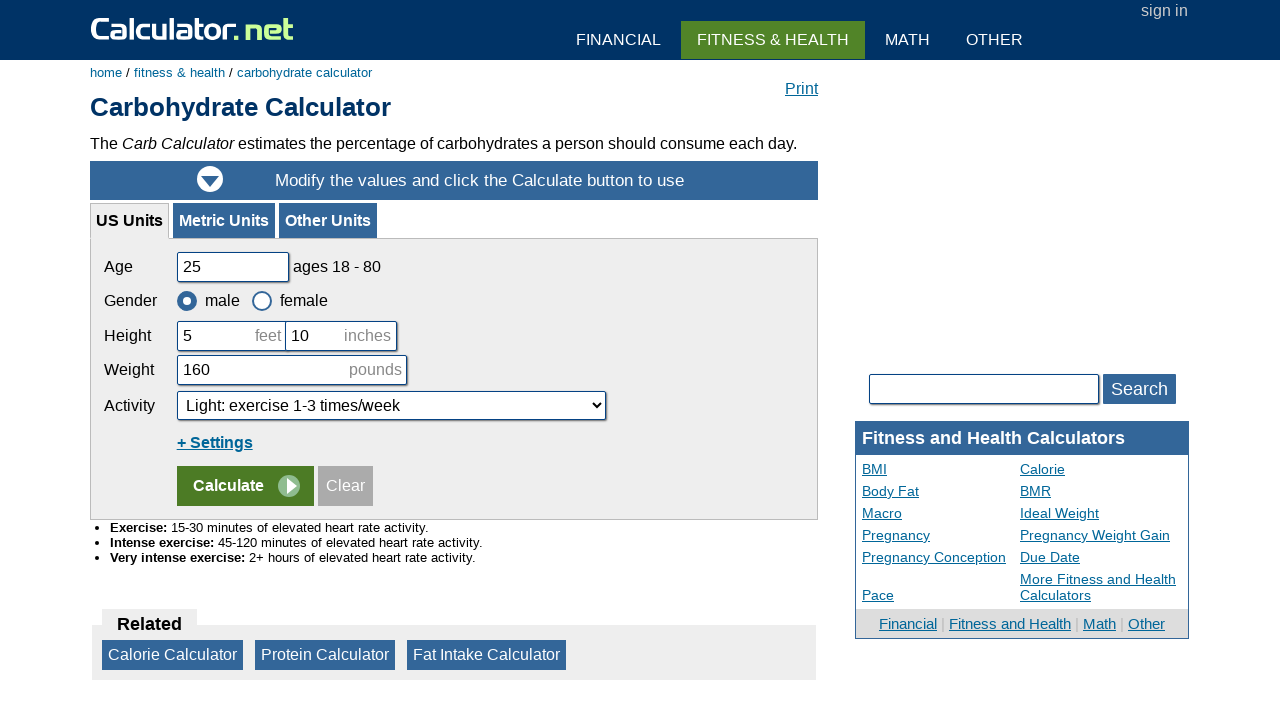

Entered age: 35 on input[name='cage']
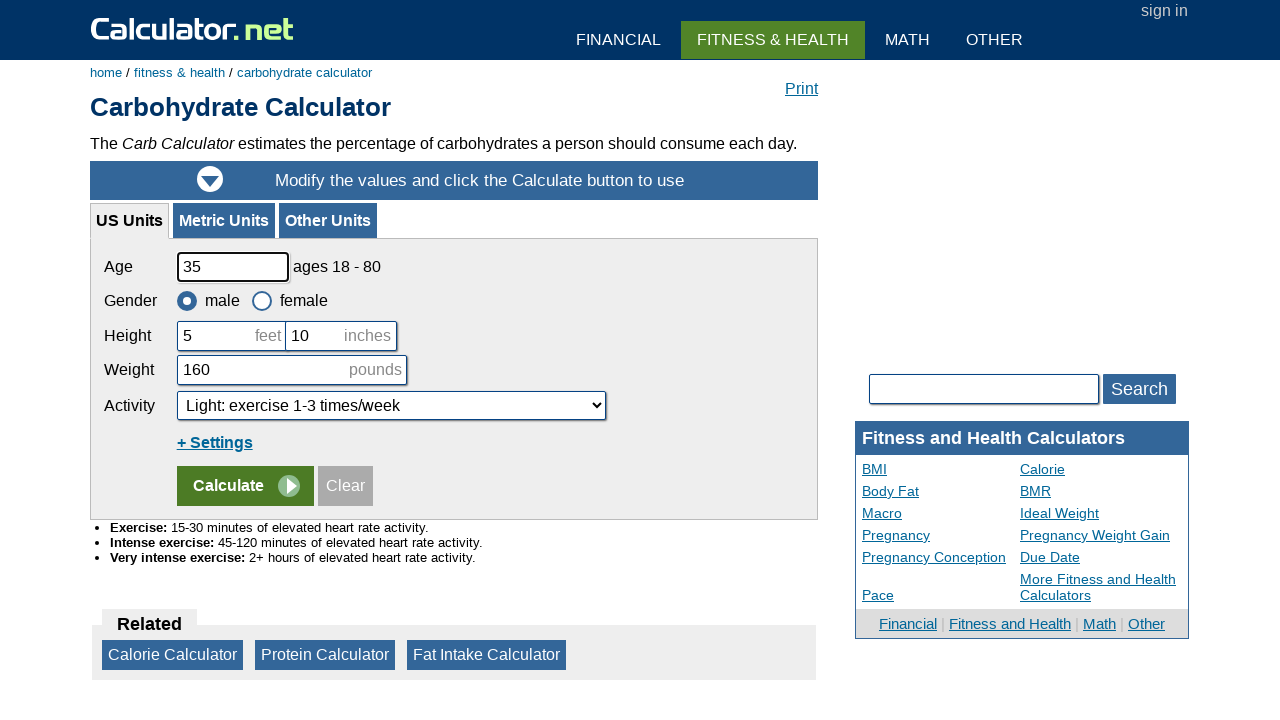

Selected male gender at (209, 300) on label[for='csex1']
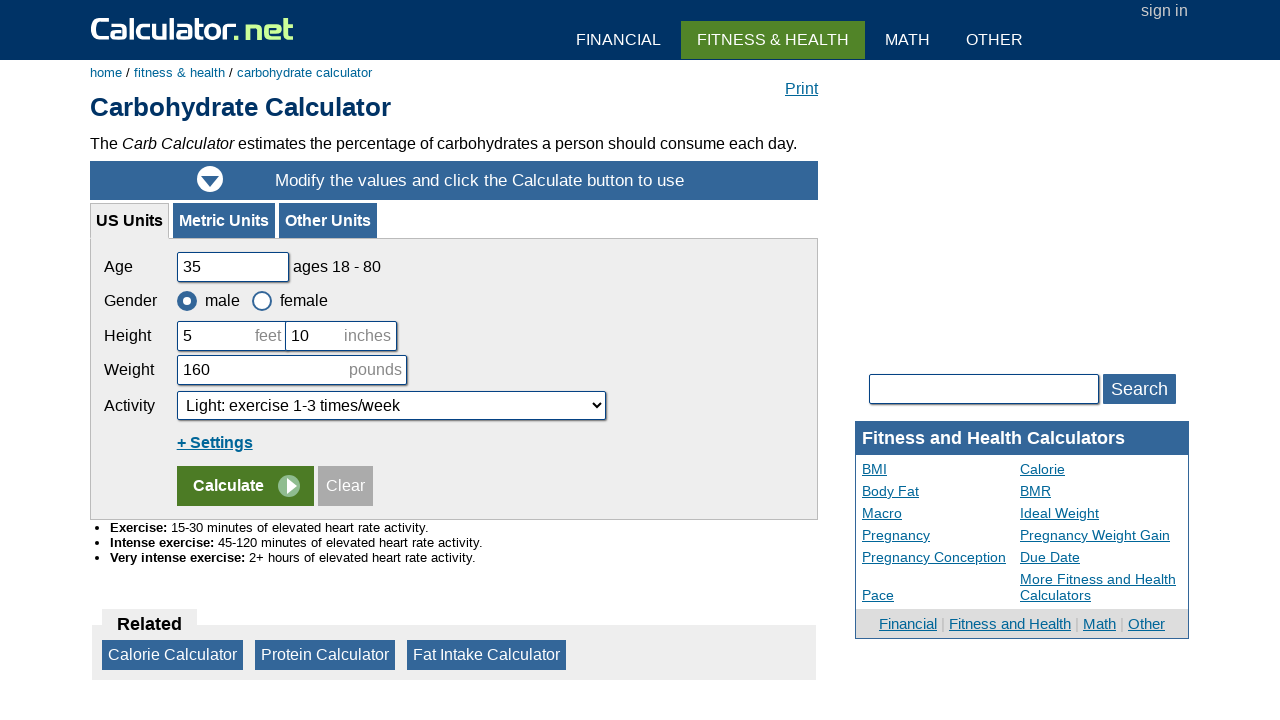

Entered height feet: 5 on input[name='cheightfeet']
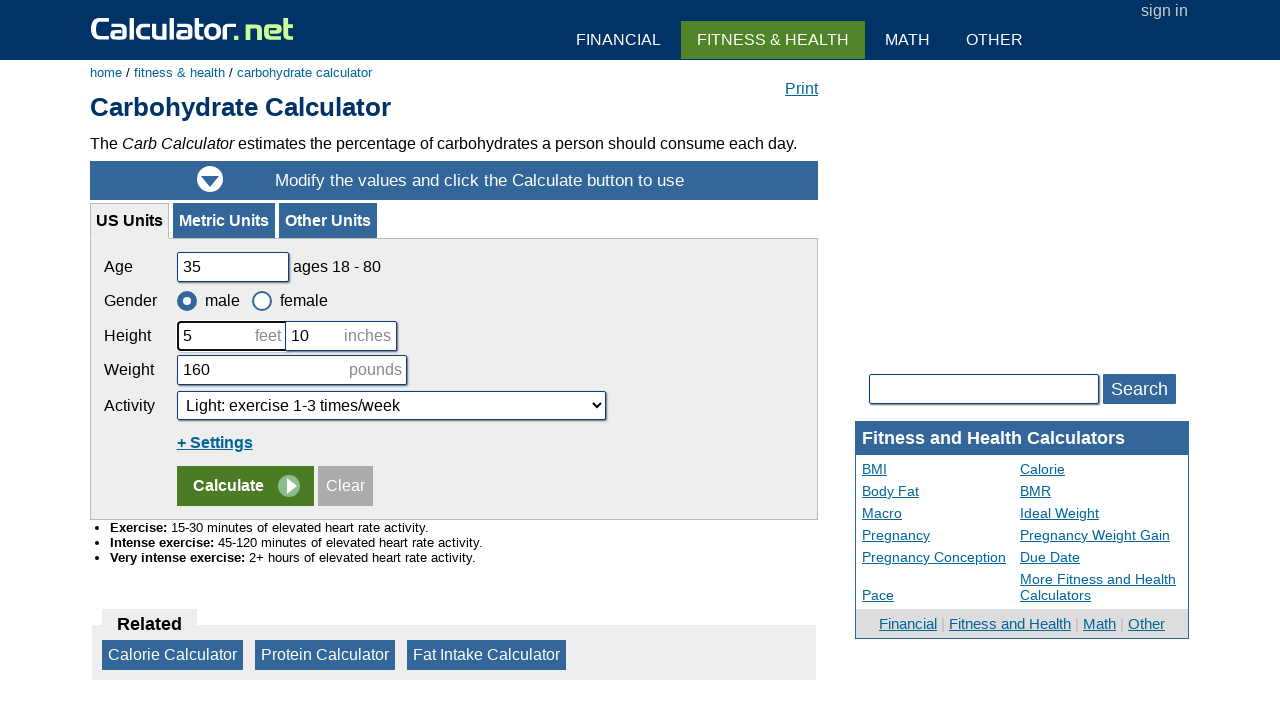

Entered height inches: 10 on input[name='cheightinch']
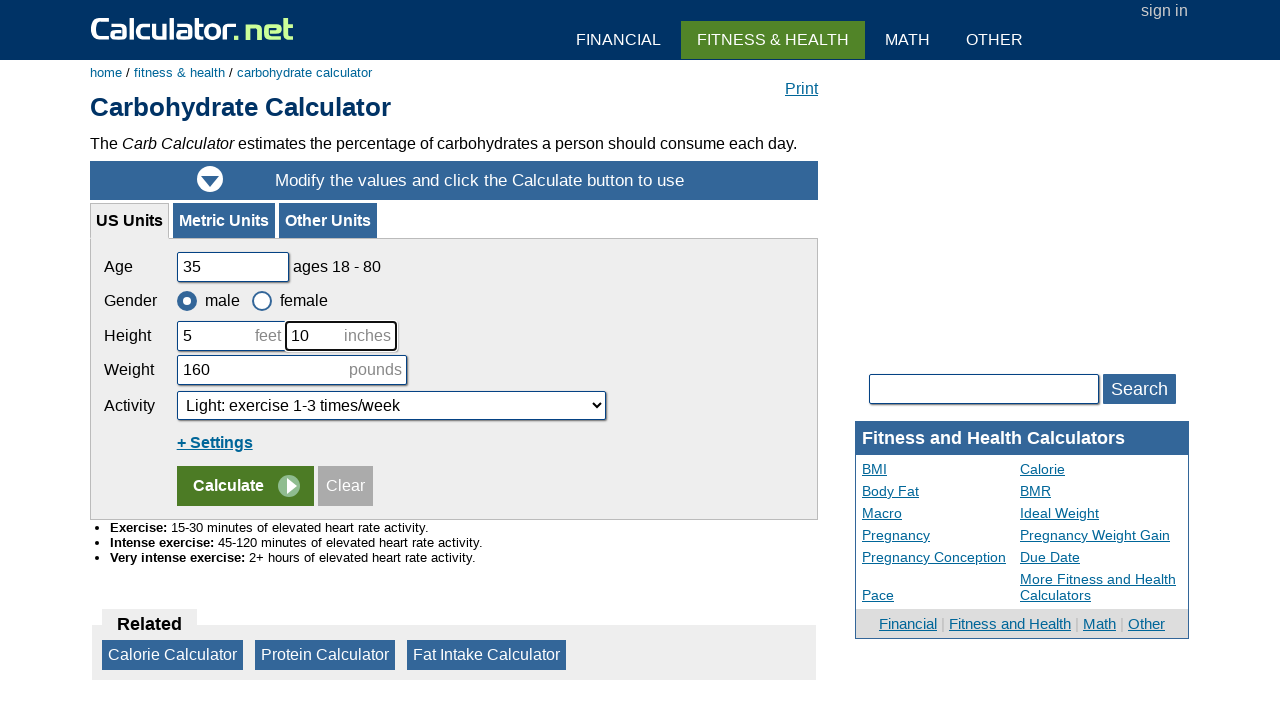

Entered weight in pounds: 180 on input[name='cpound']
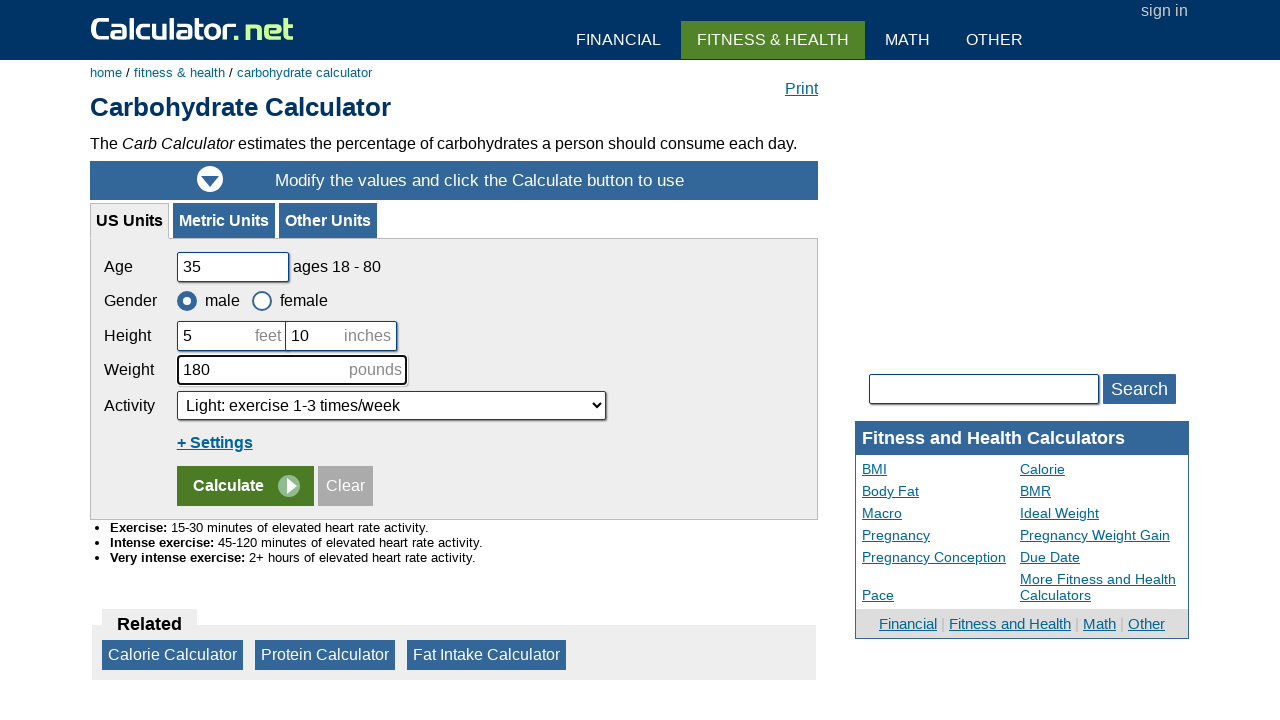

Selected activity level: Moderate (index 2) on select[name='cactivity']
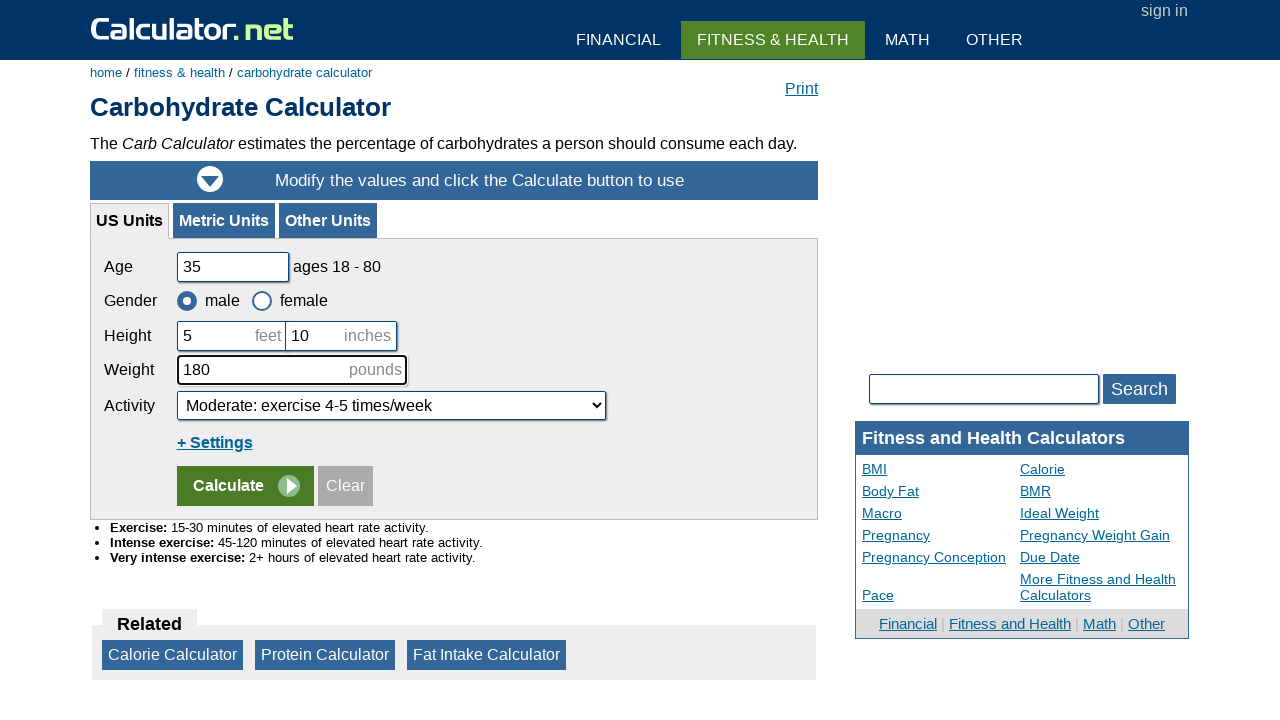

Clicked Calculate button at (245, 486) on input[value='Calculate']
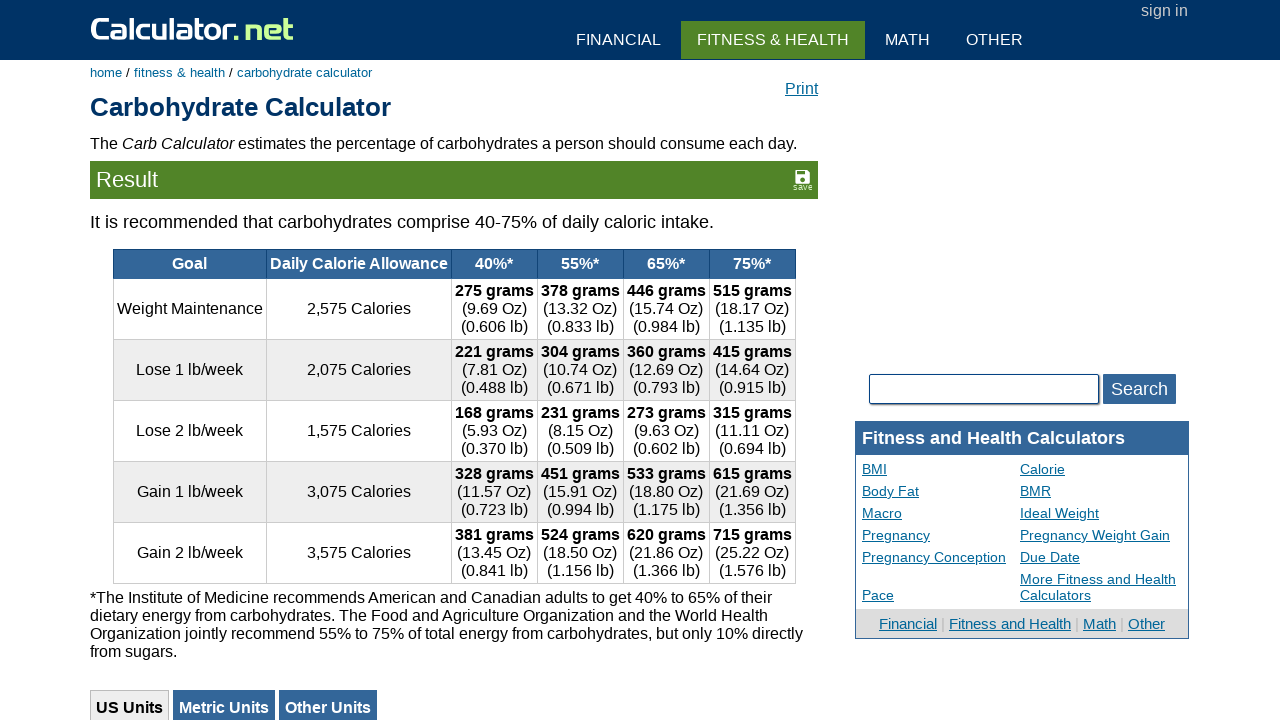

Carbohydrate calculator result appeared showing grams
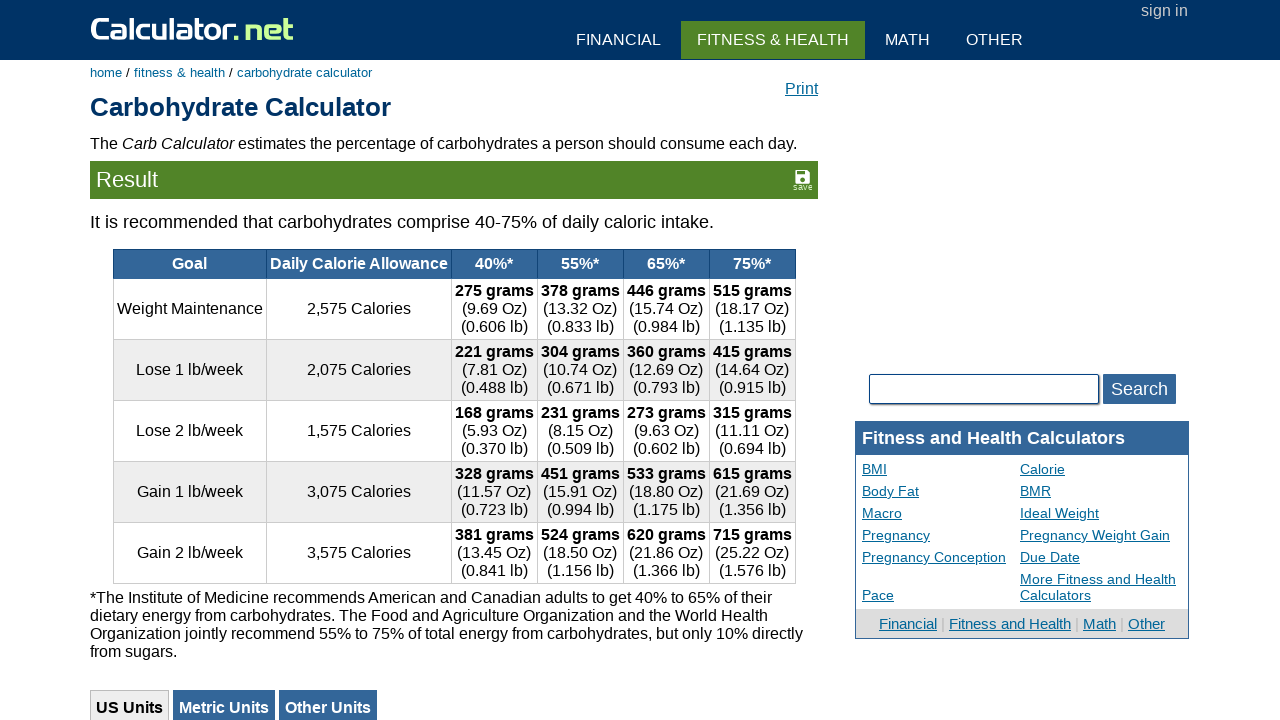

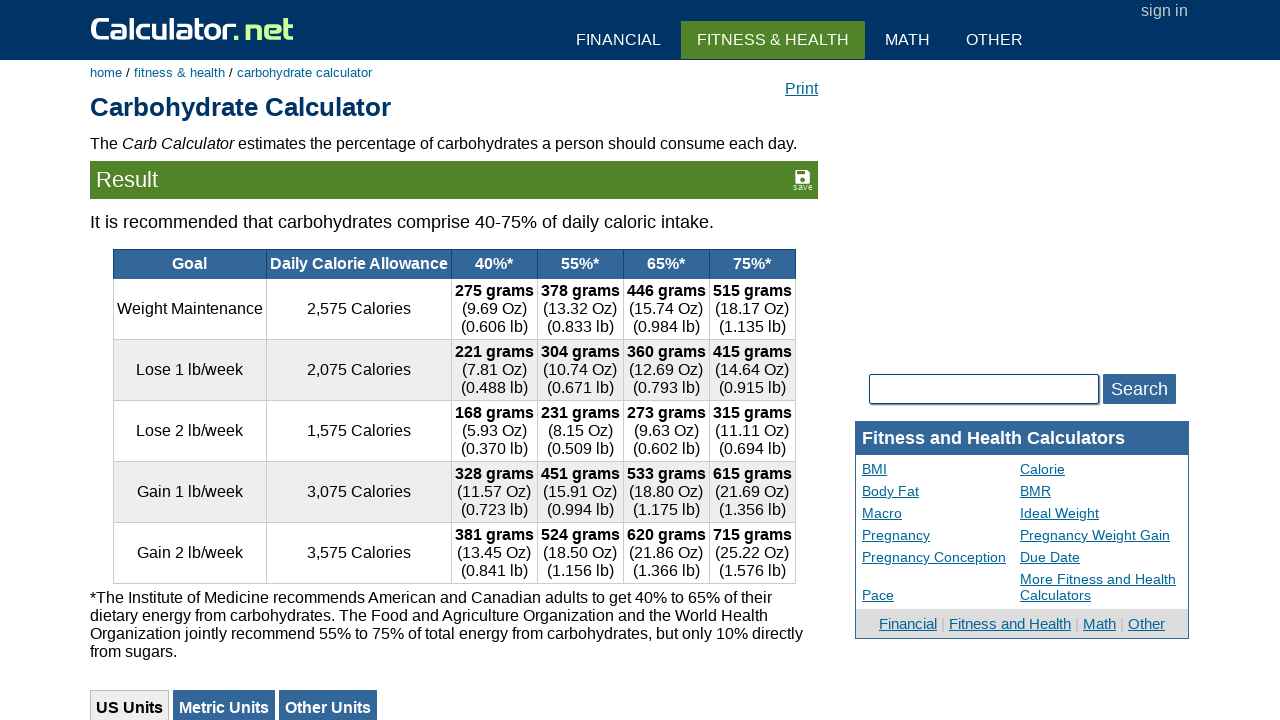